Tests basic browser navigation by going to a YouTube video page, navigating back, and then navigating forward.

Starting URL: https://www.youtube.com/watch?v=JgDNFQ2RaLQ&list=RDn2dVFdqMYGA&index=3

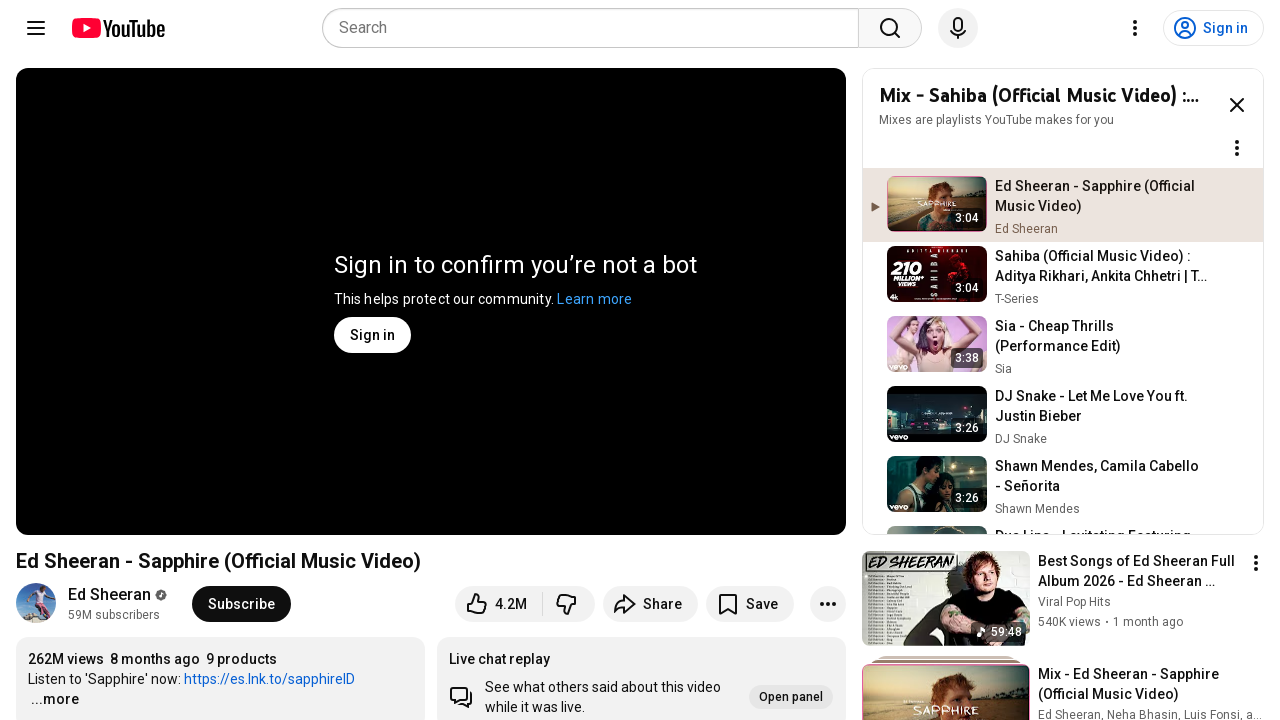

Navigated back to previous page
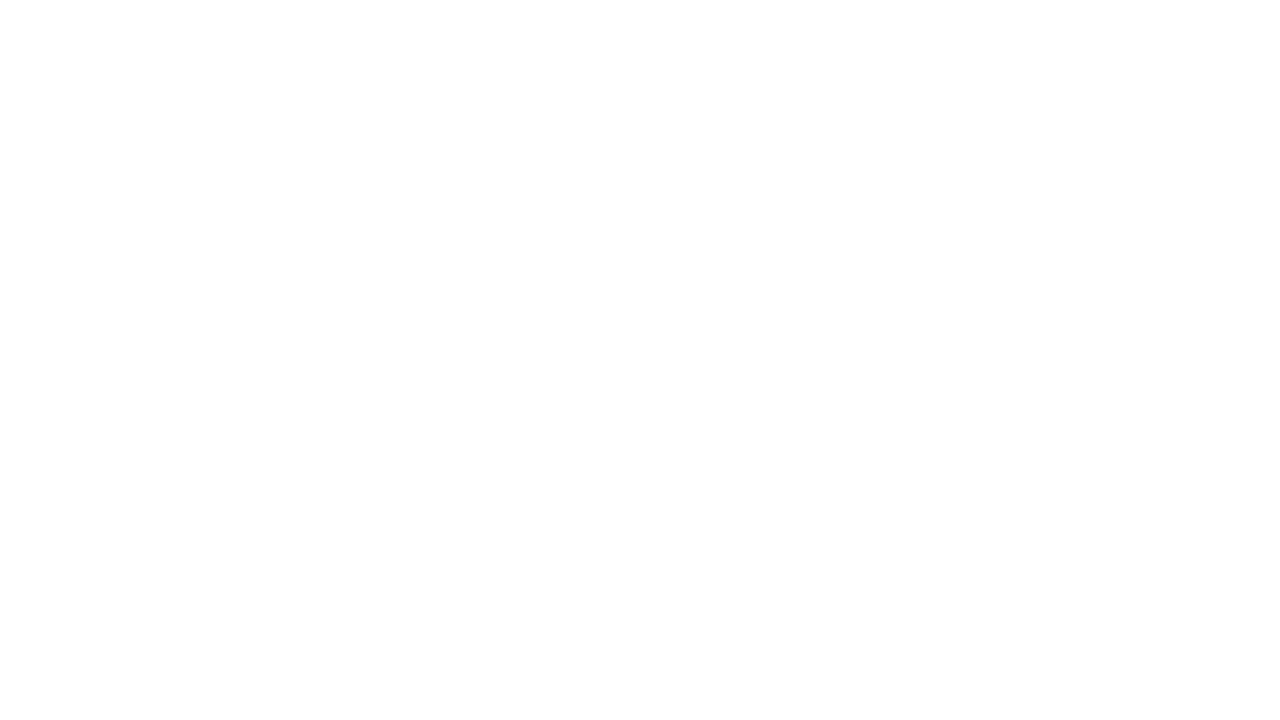

Navigated forward to return to the YouTube video
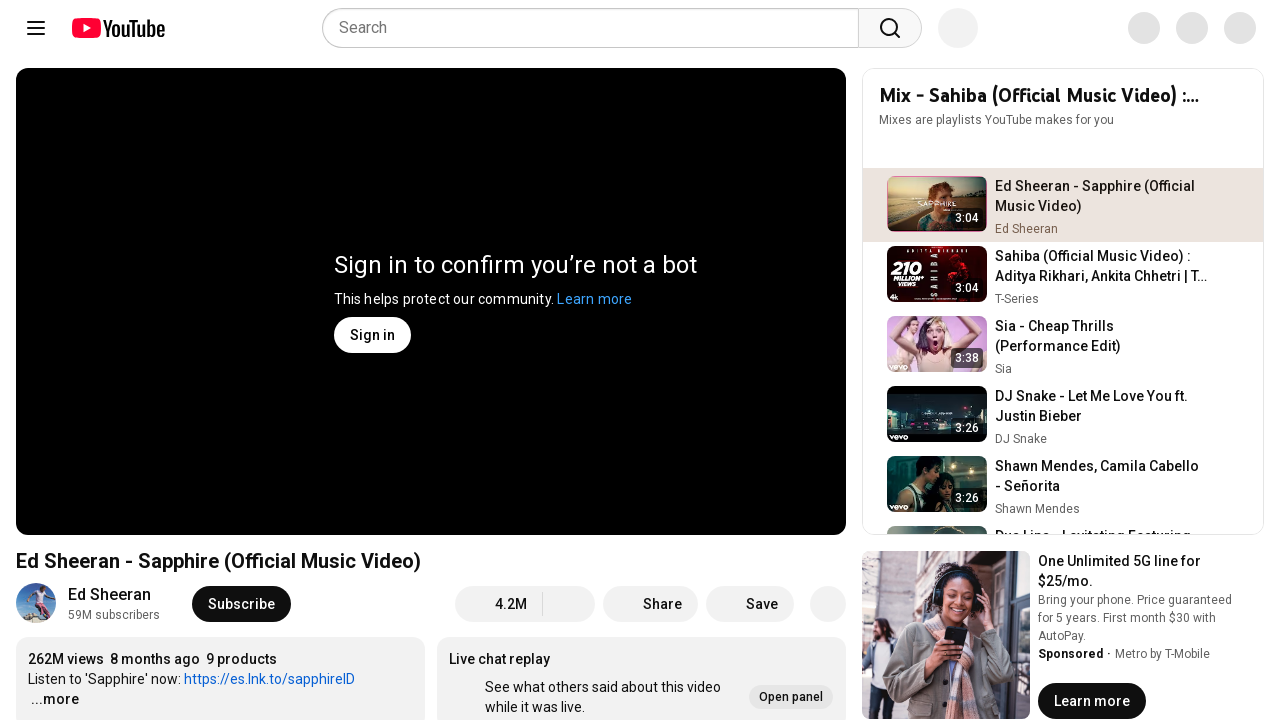

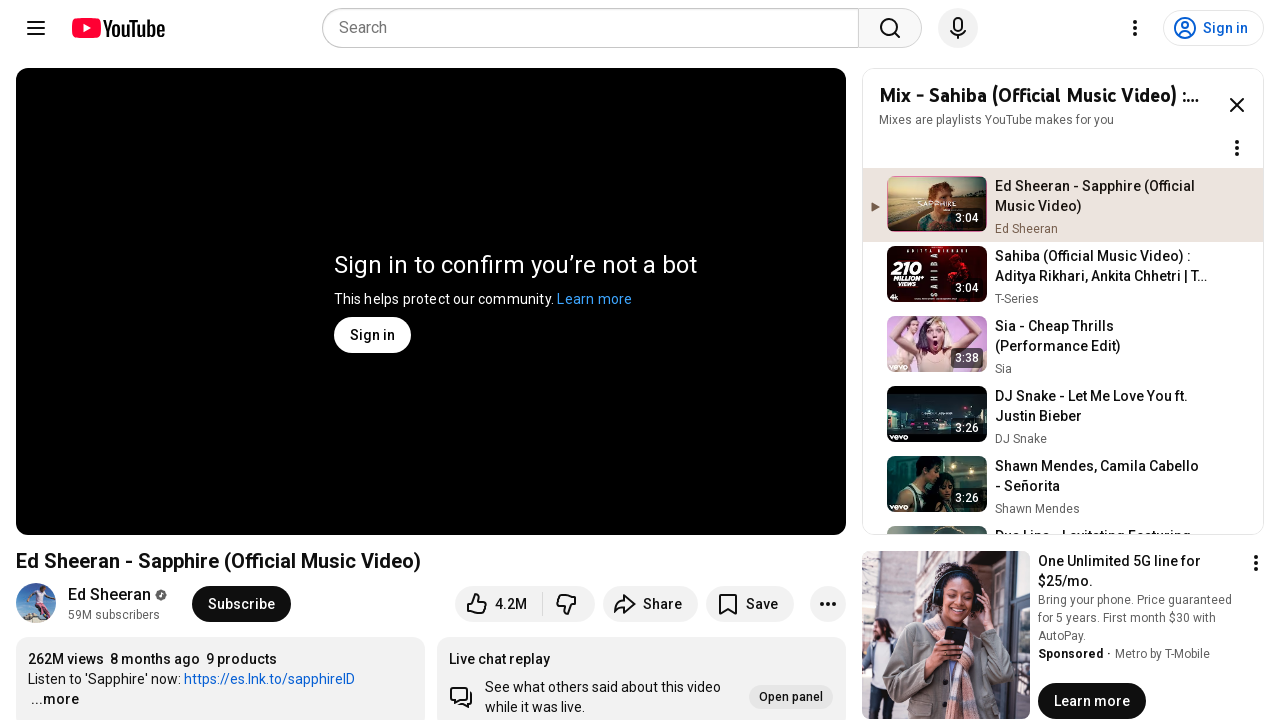